Tests dynamic controls by finding a text input field, clicking a toggle button to enable it, and then entering text into the field.

Starting URL: https://v1.training-support.net/selenium/dynamic-controls

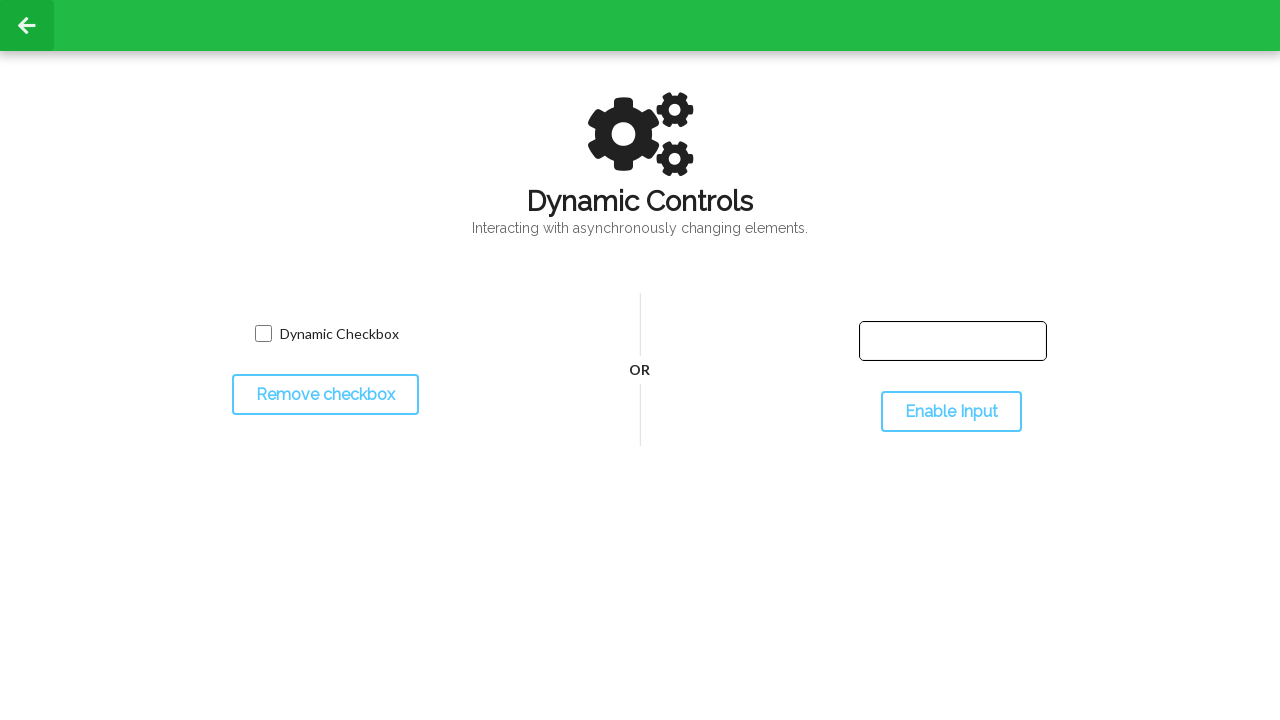

Located the text input field
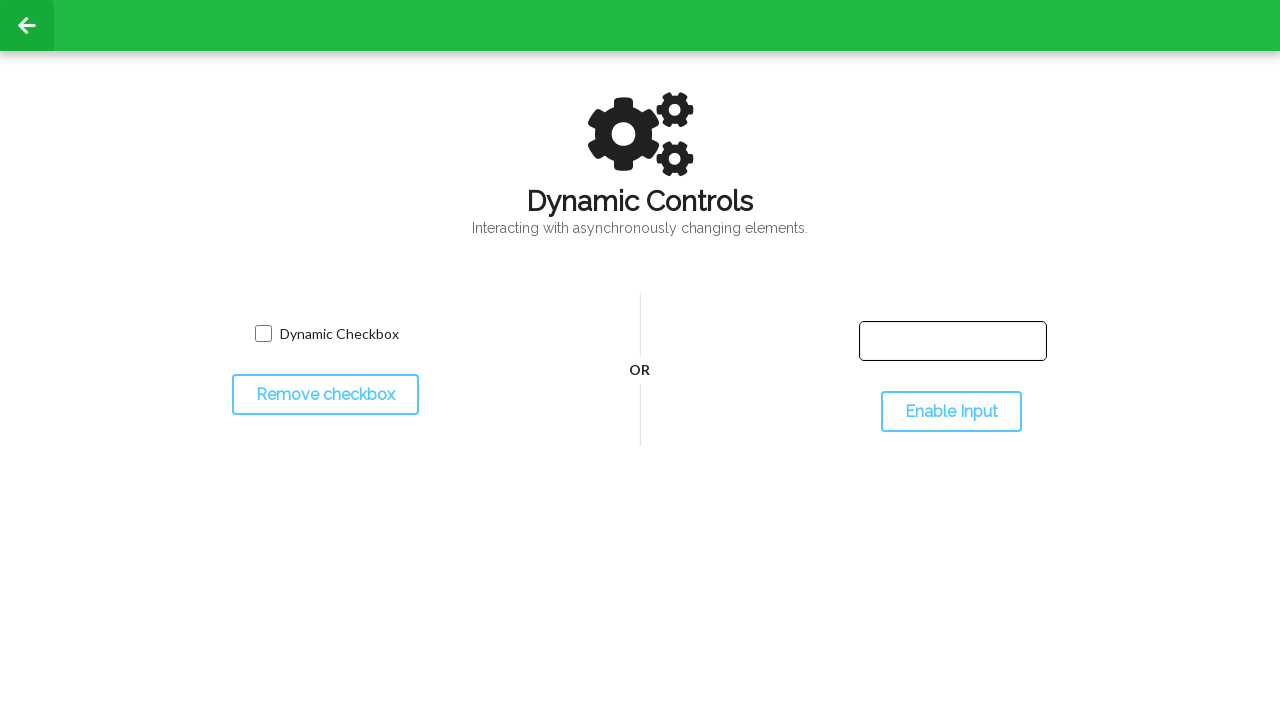

Clicked the toggle button to enable the text input field at (951, 412) on #toggleInput
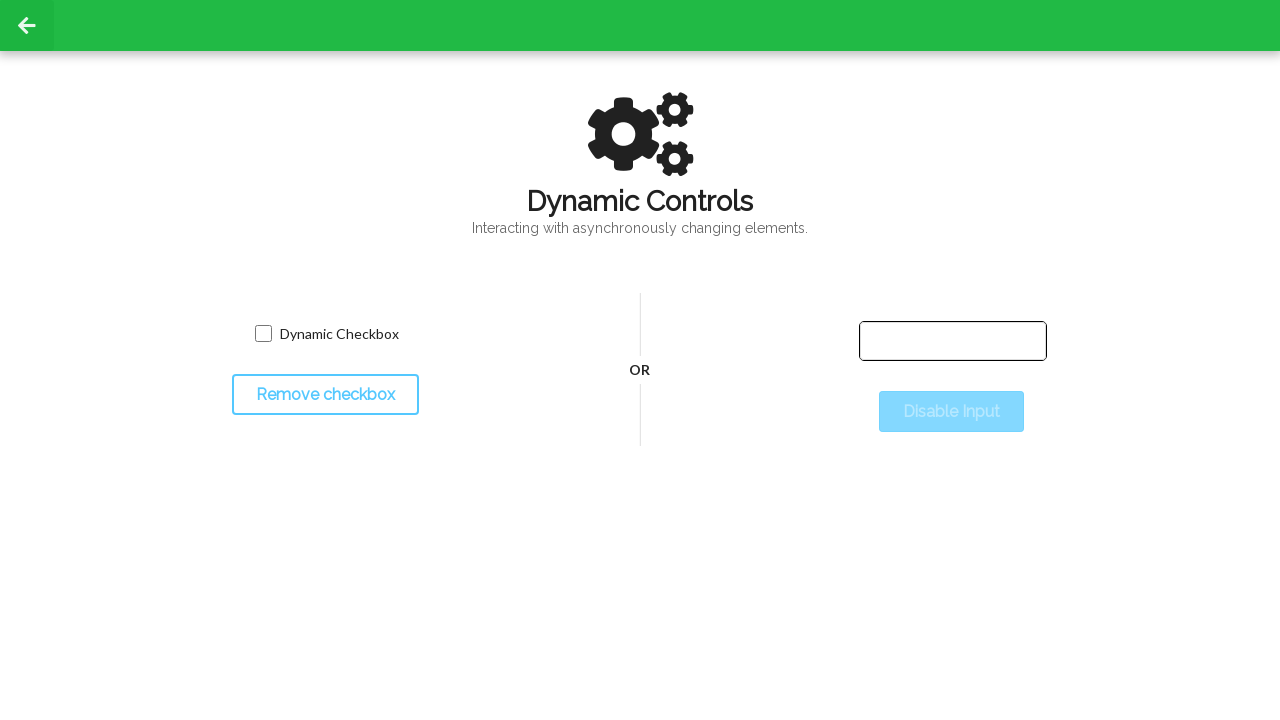

Text input field is now enabled
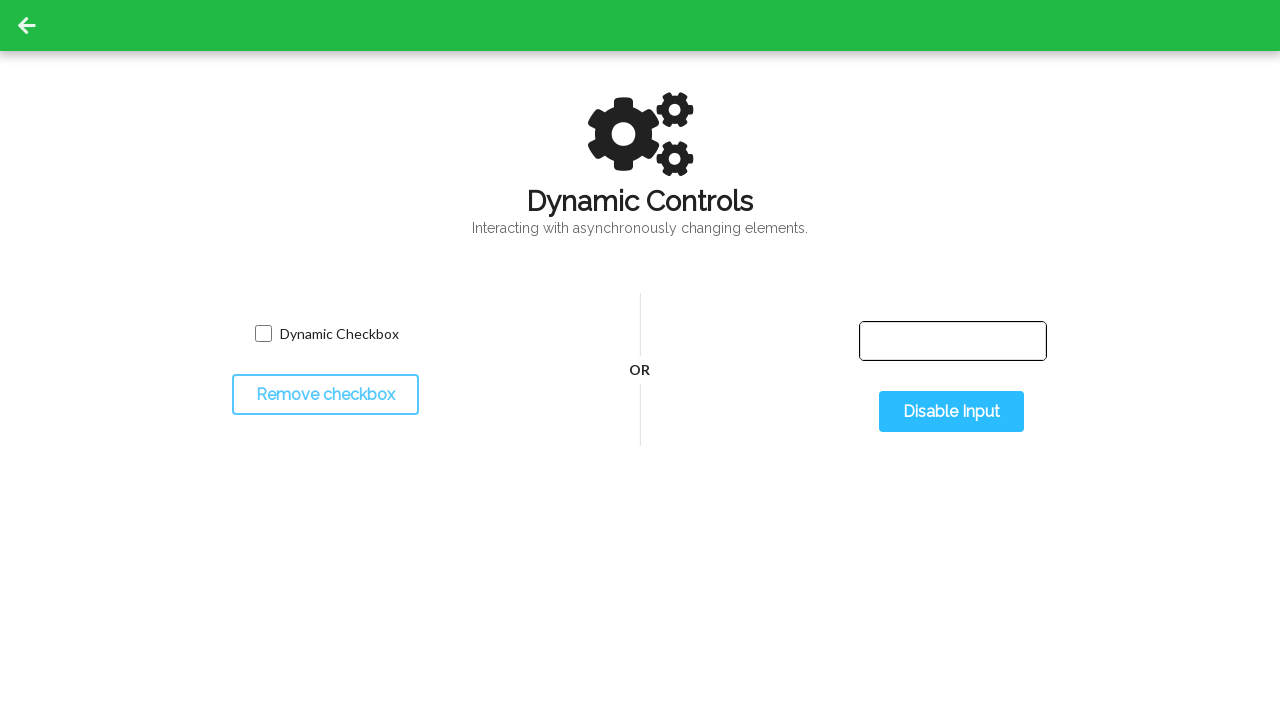

Entered 'Selenium with Python' into the enabled text field on #input-text
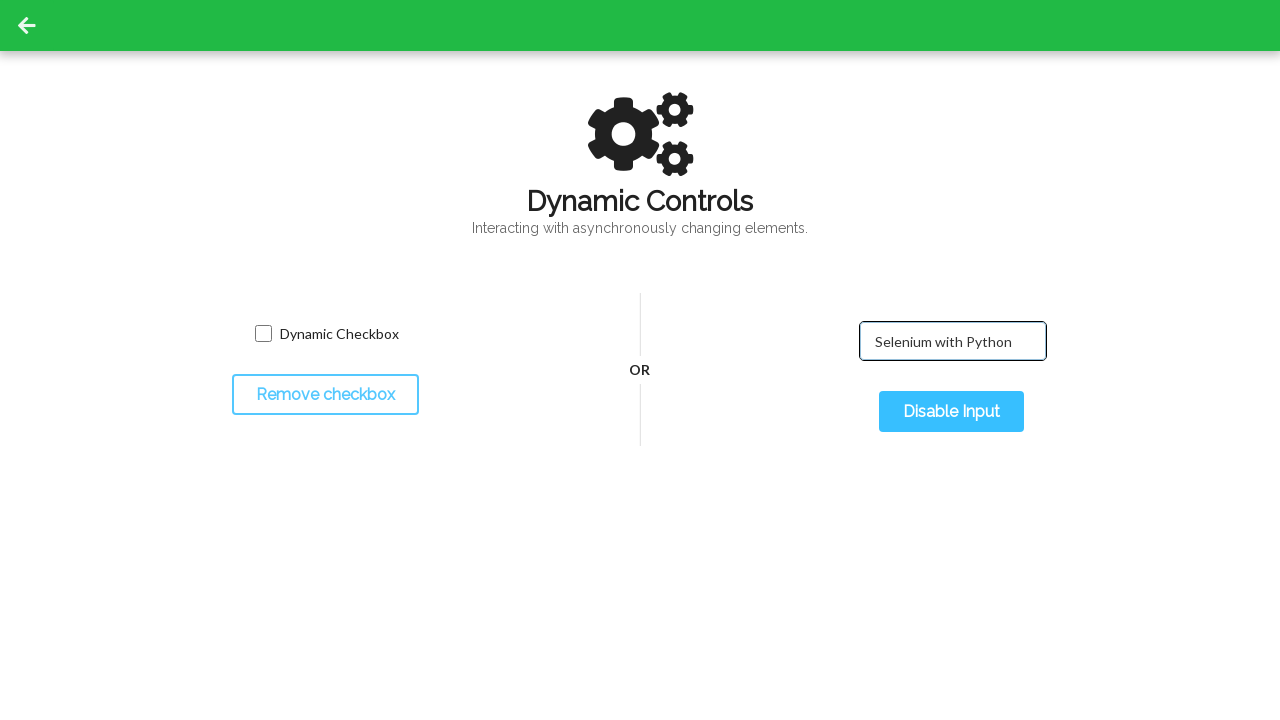

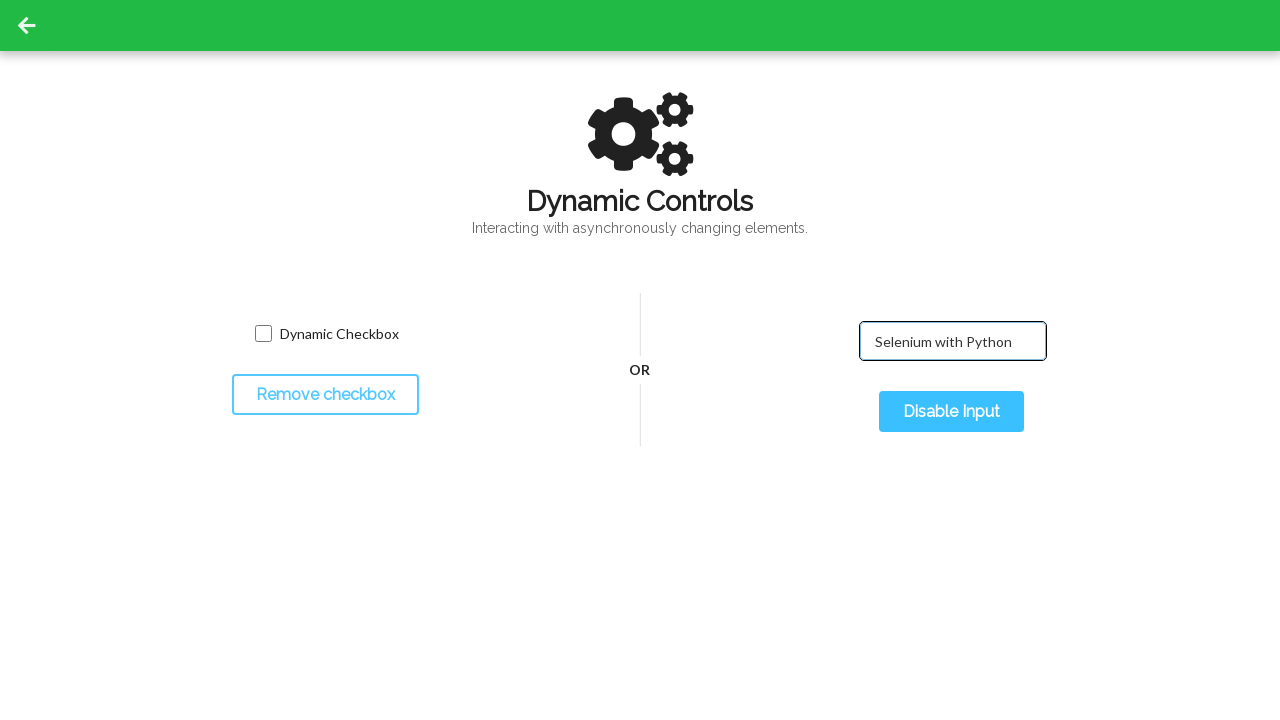